Tests A/B test opt-out by setting the opt-out cookie before navigating to the A/B test page, then verifying the page shows "No A/B Test"

Starting URL: http://the-internet.herokuapp.com

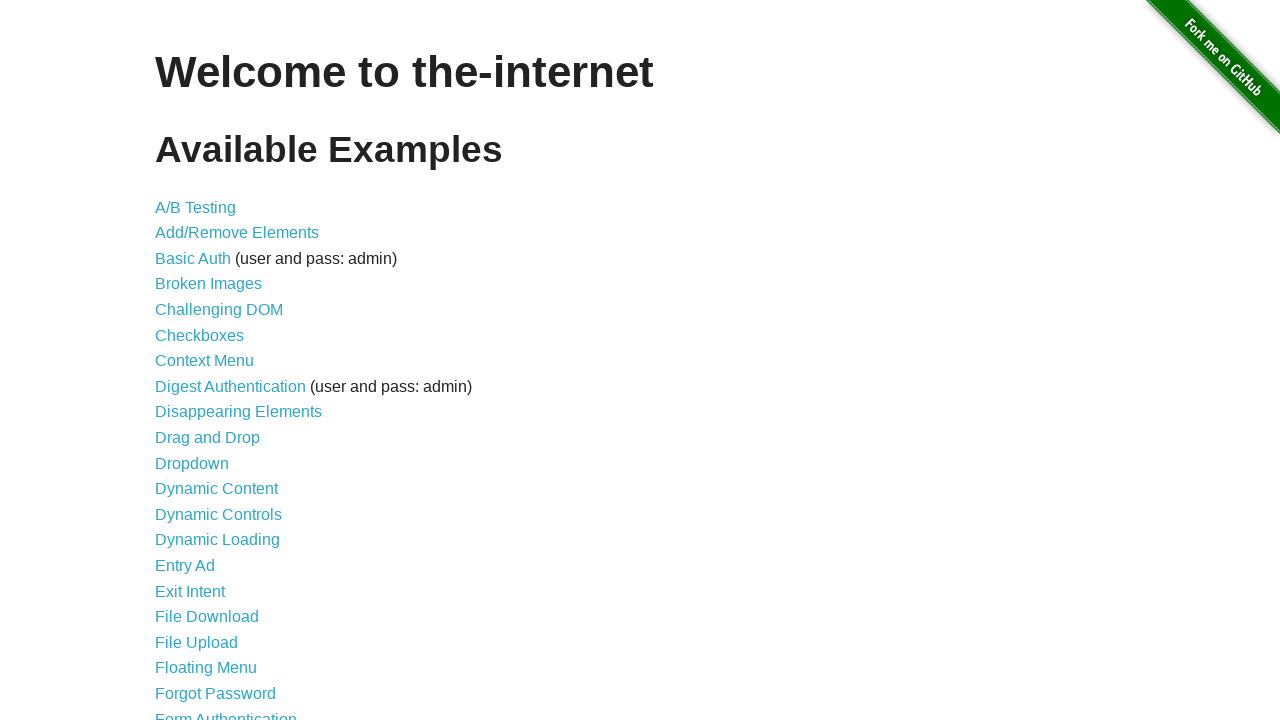

Added optimizelyOptOut cookie to opt out of A/B test
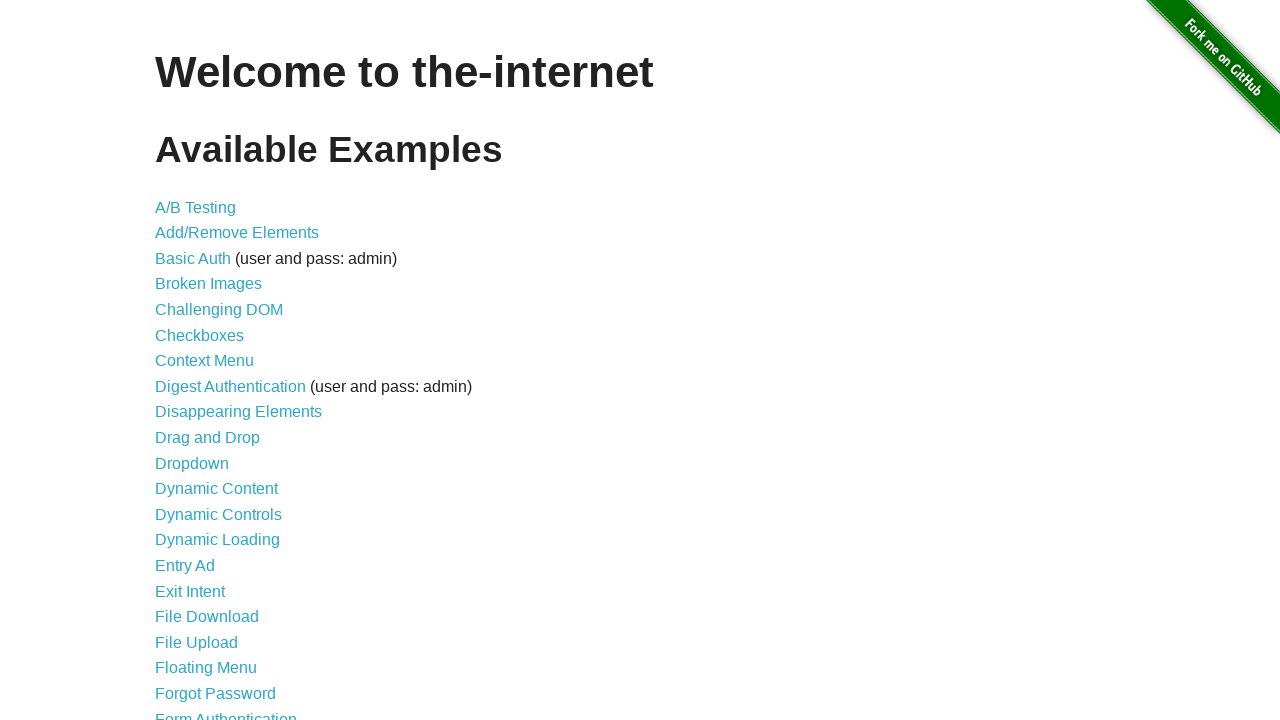

Navigated to A/B test page
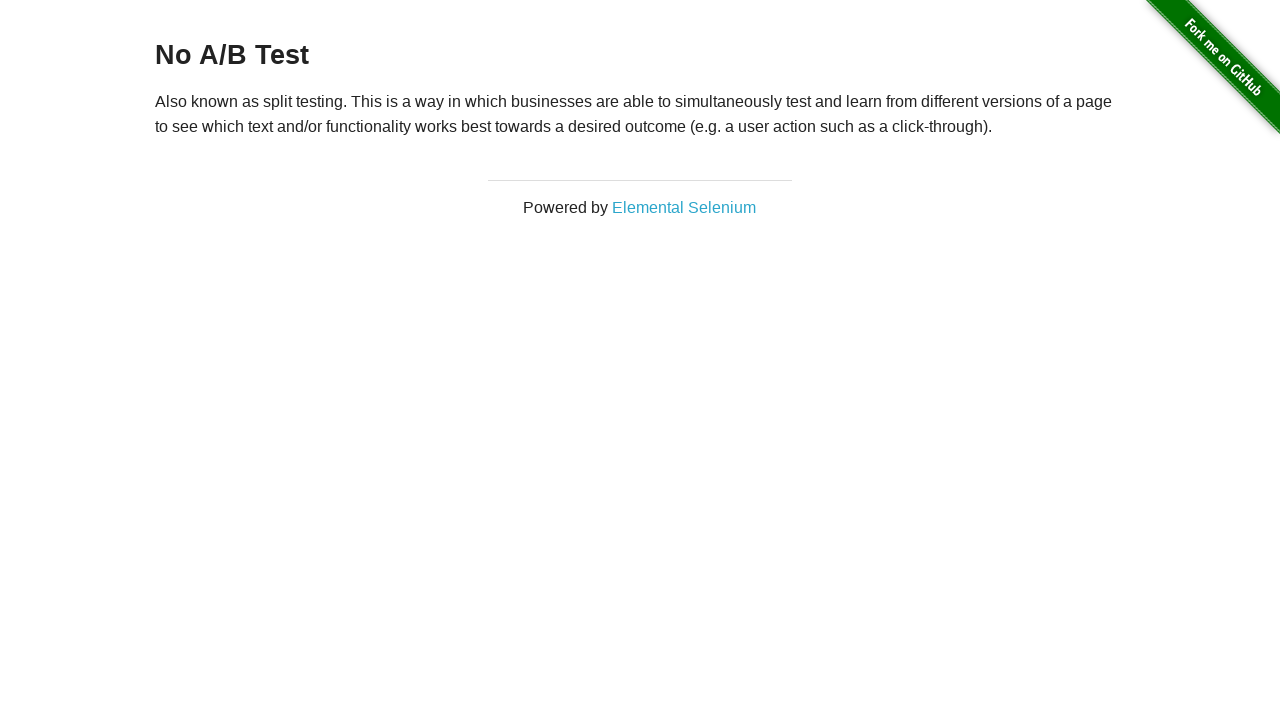

Retrieved heading text from page
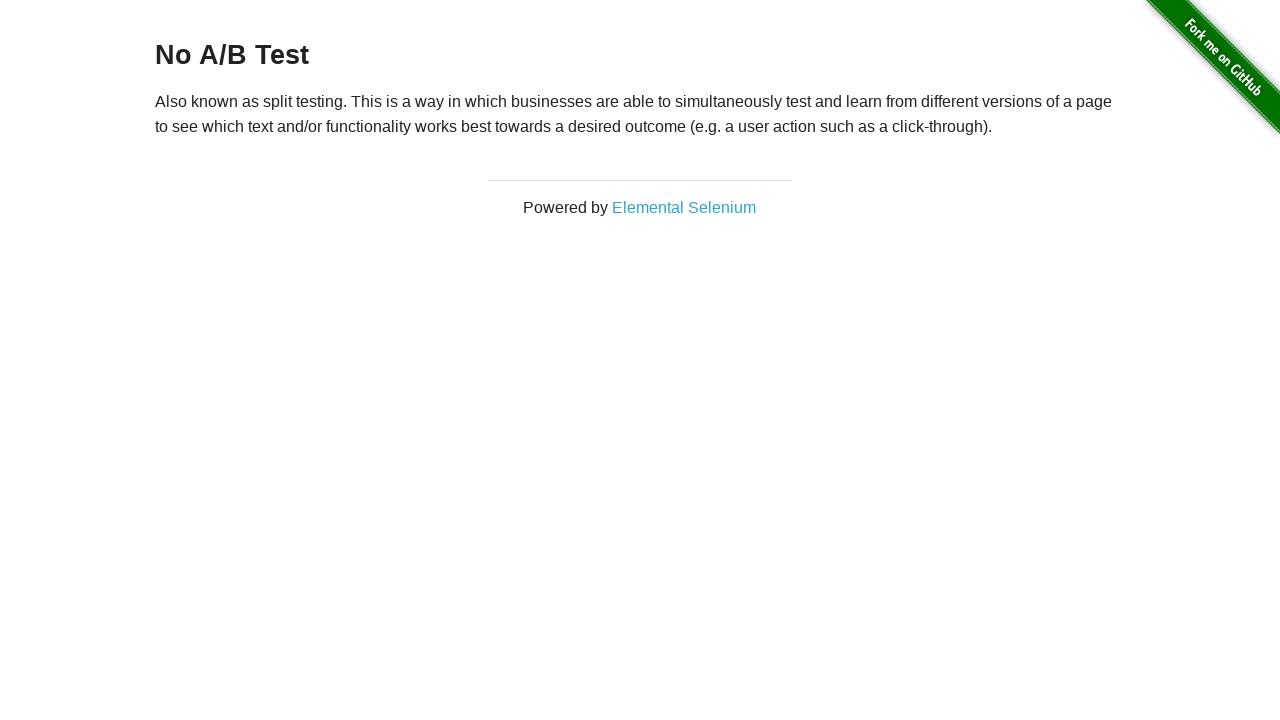

Verified page displays 'No A/B Test' heading as expected
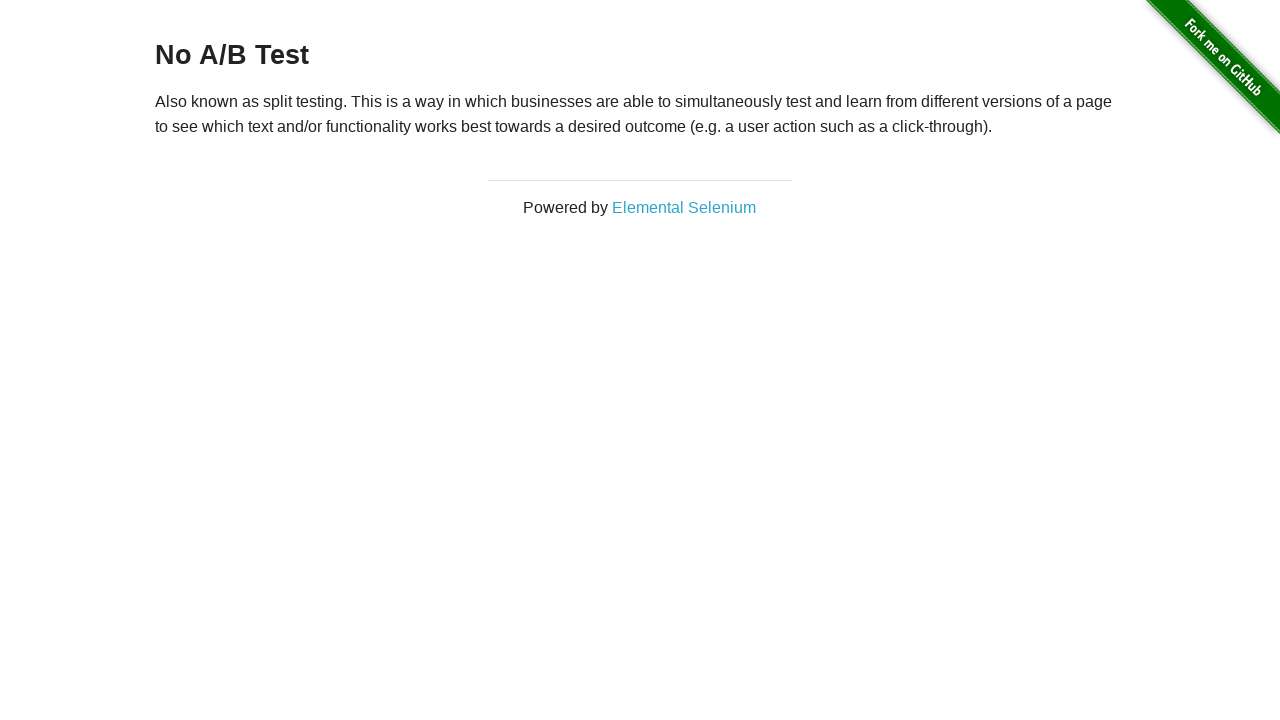

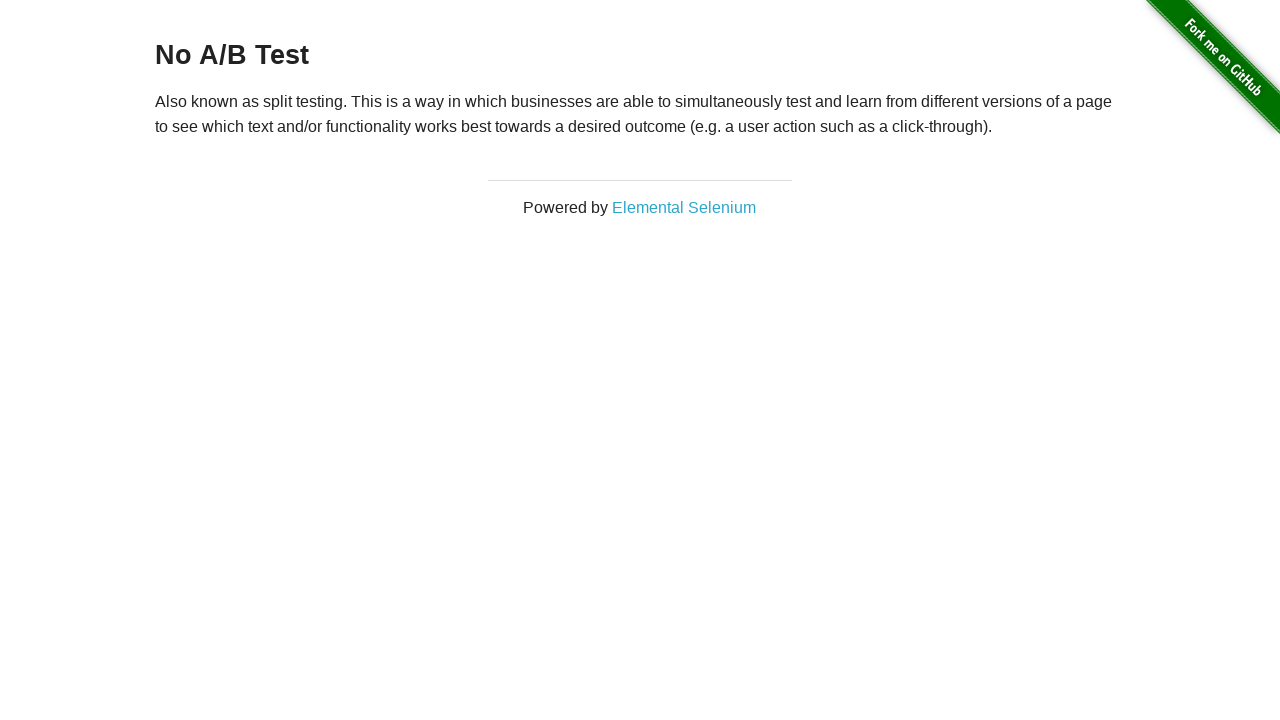